Tests window handling functionality by verifying text and title on the main page, clicking a link to open a new window, and then verifying the title of the new window

Starting URL: https://the-internet.herokuapp.com/windows

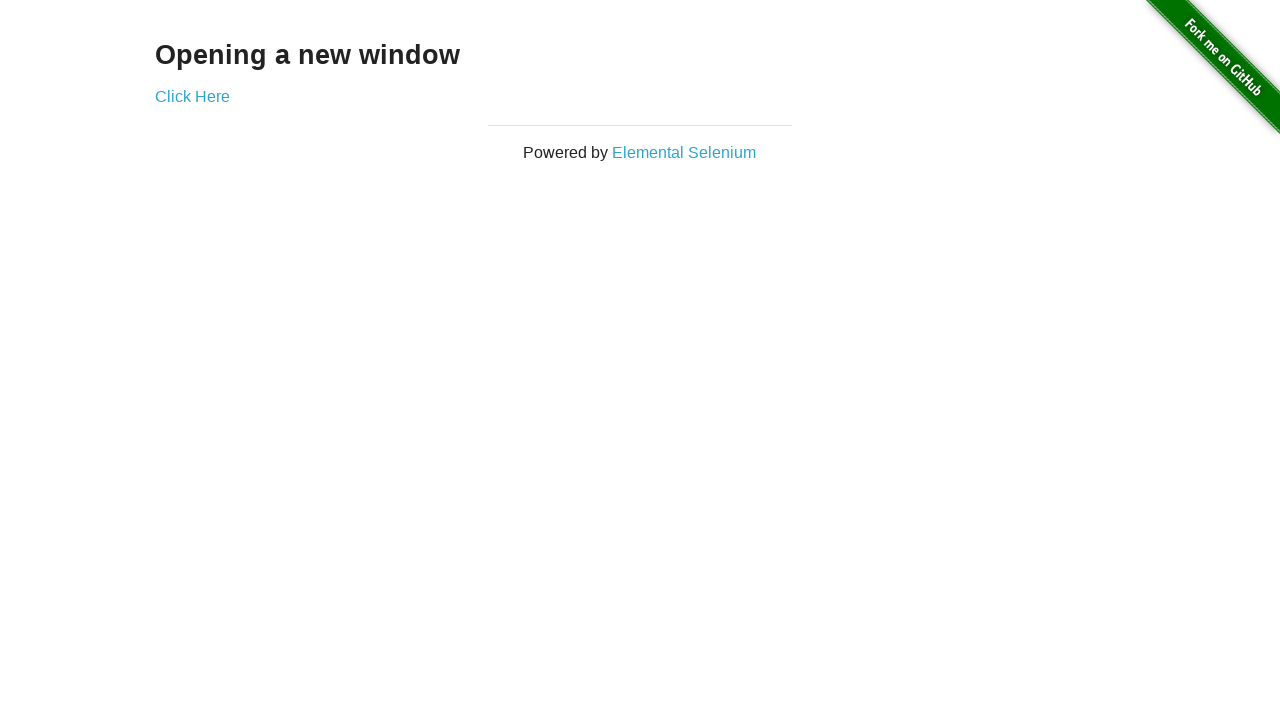

Verified text 'Opening a new window' is present on page
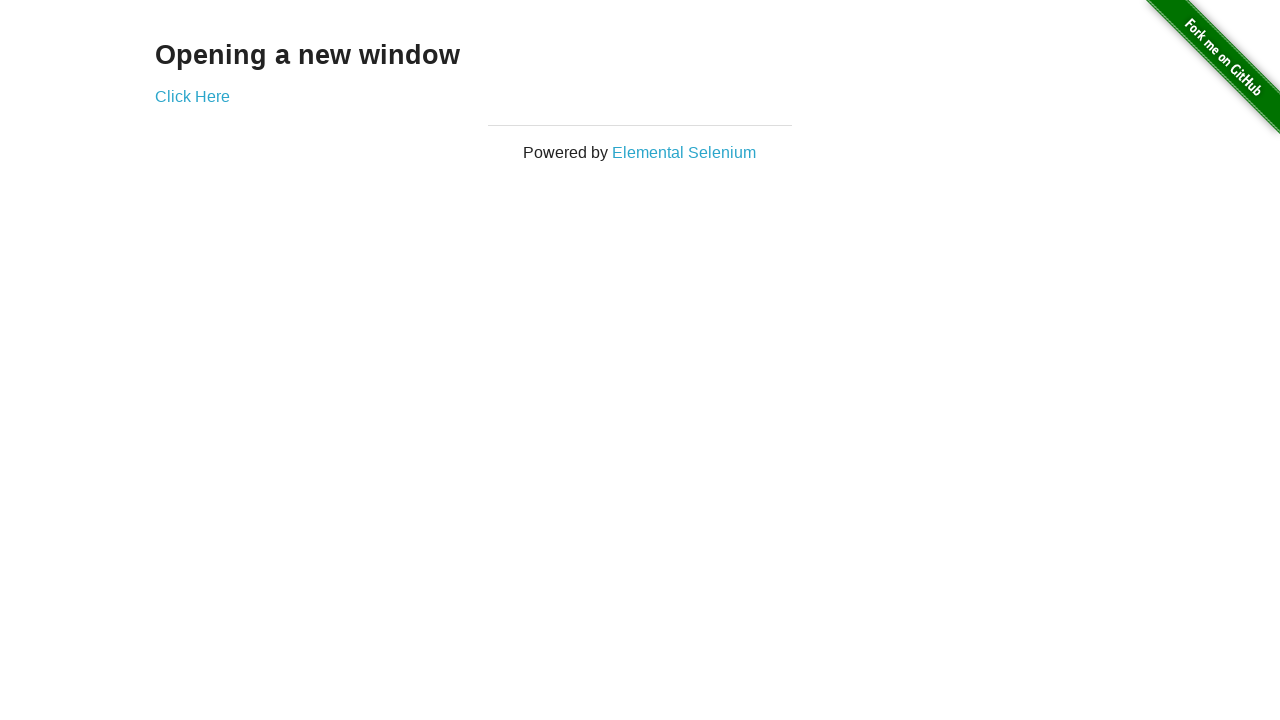

Verified page title is 'The Internet'
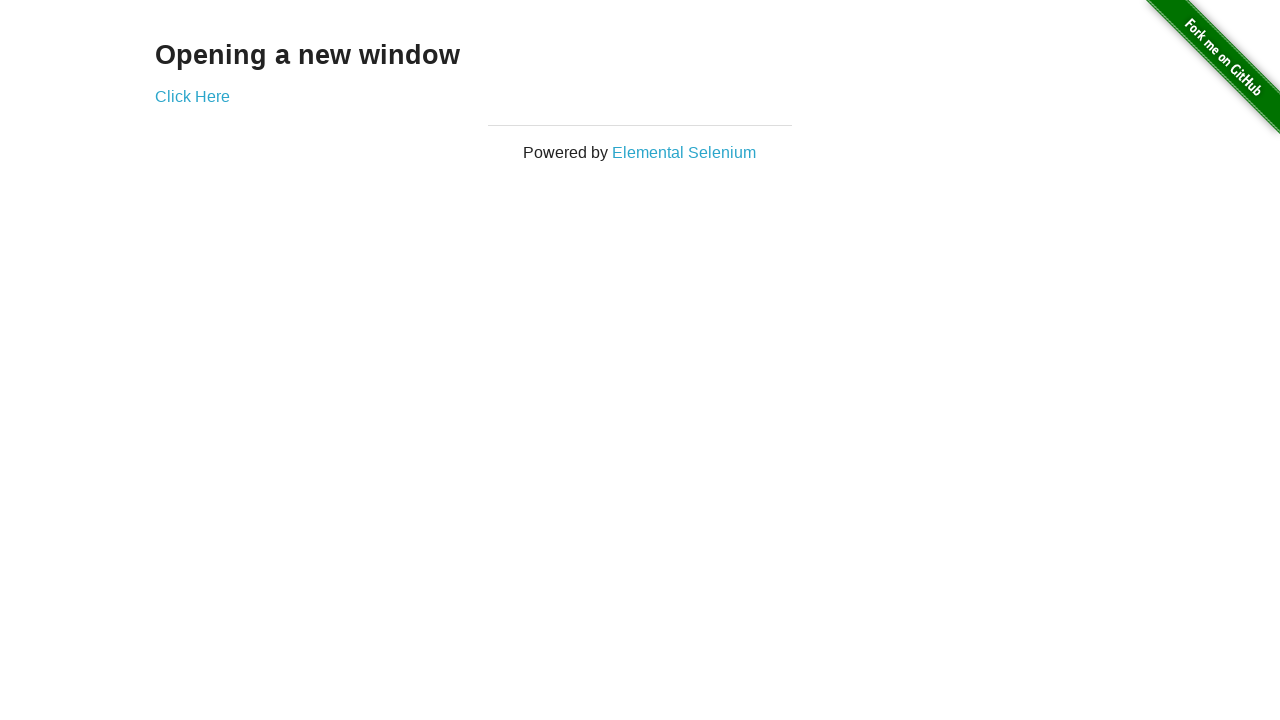

Clicked 'Click Here' button to open new window at (192, 96) on xpath=//*[.='Click Here']
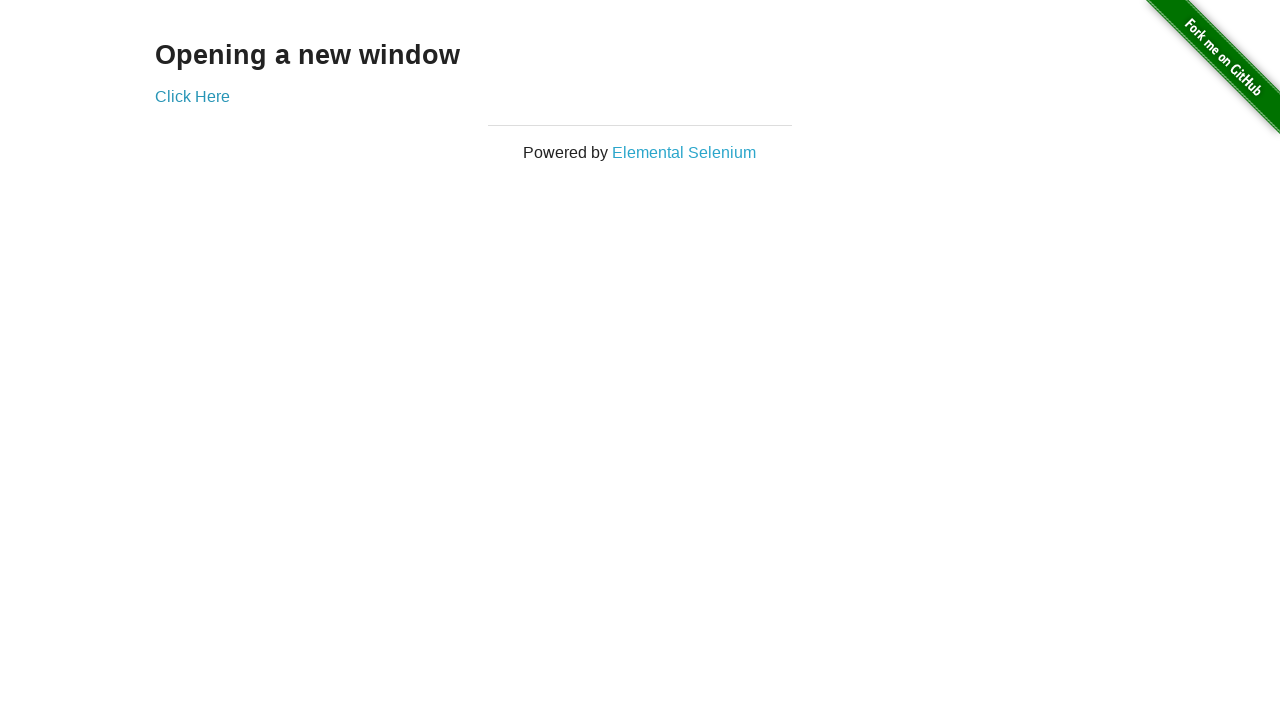

New window loaded successfully
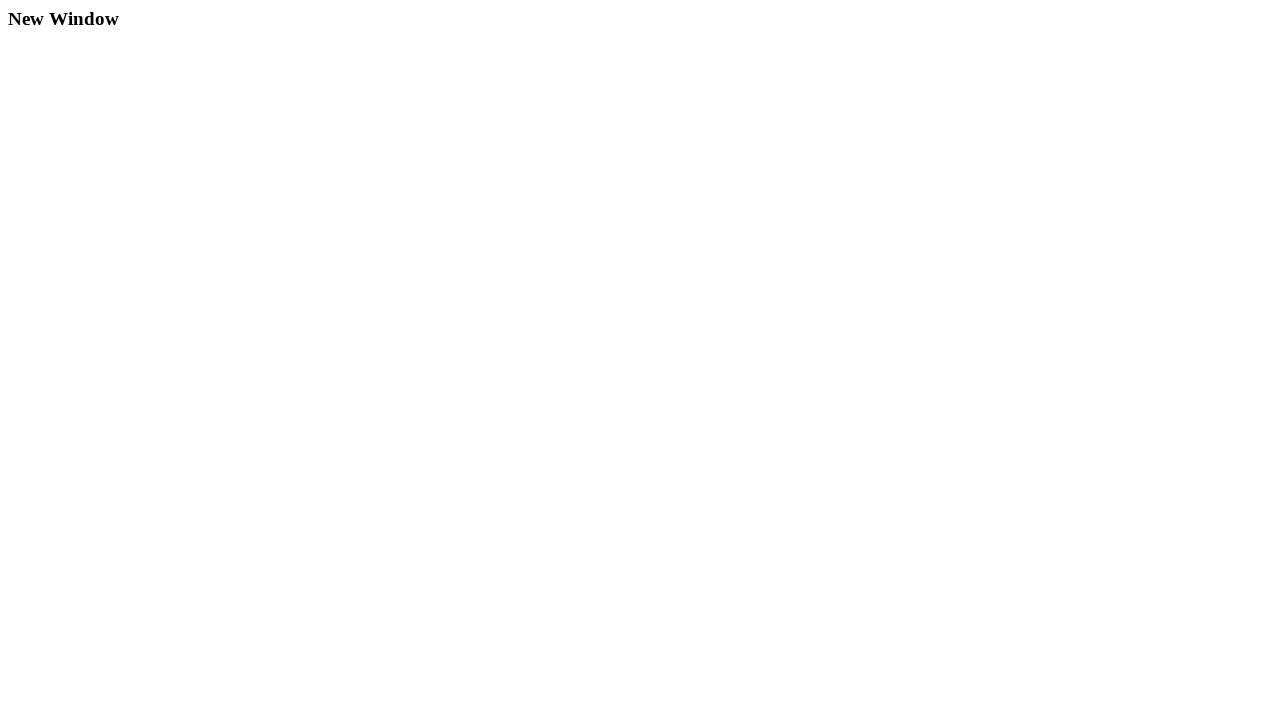

Verified new window title is 'New Window'
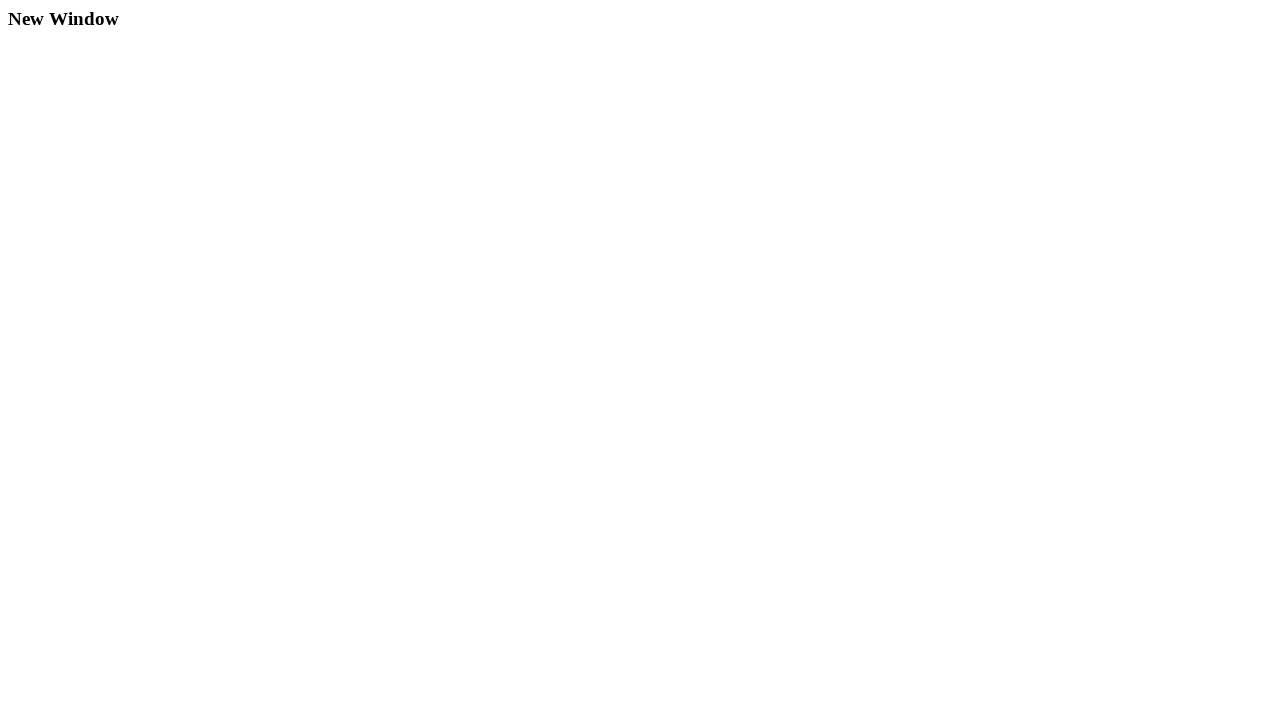

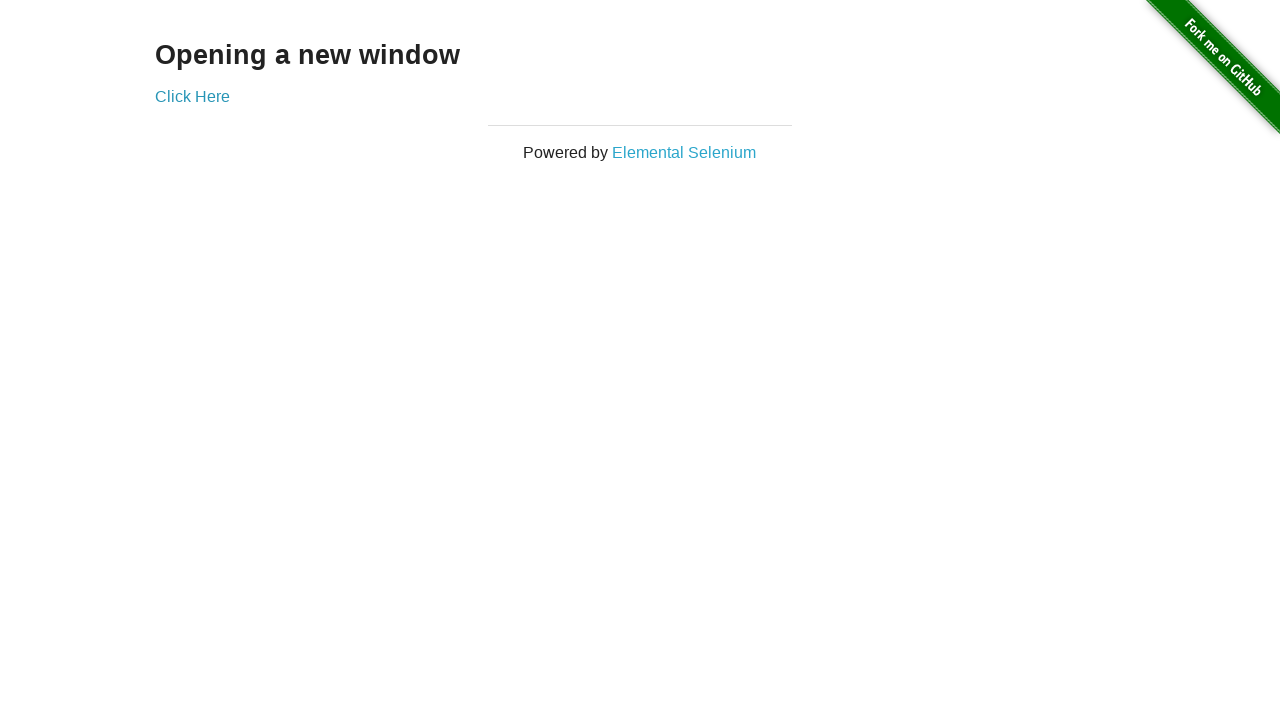